Tests the multiplication functionality by selecting multiply operation from dropdown and verifying the result

Starting URL: https://testsheepnz.github.io/BasicCalculator.html

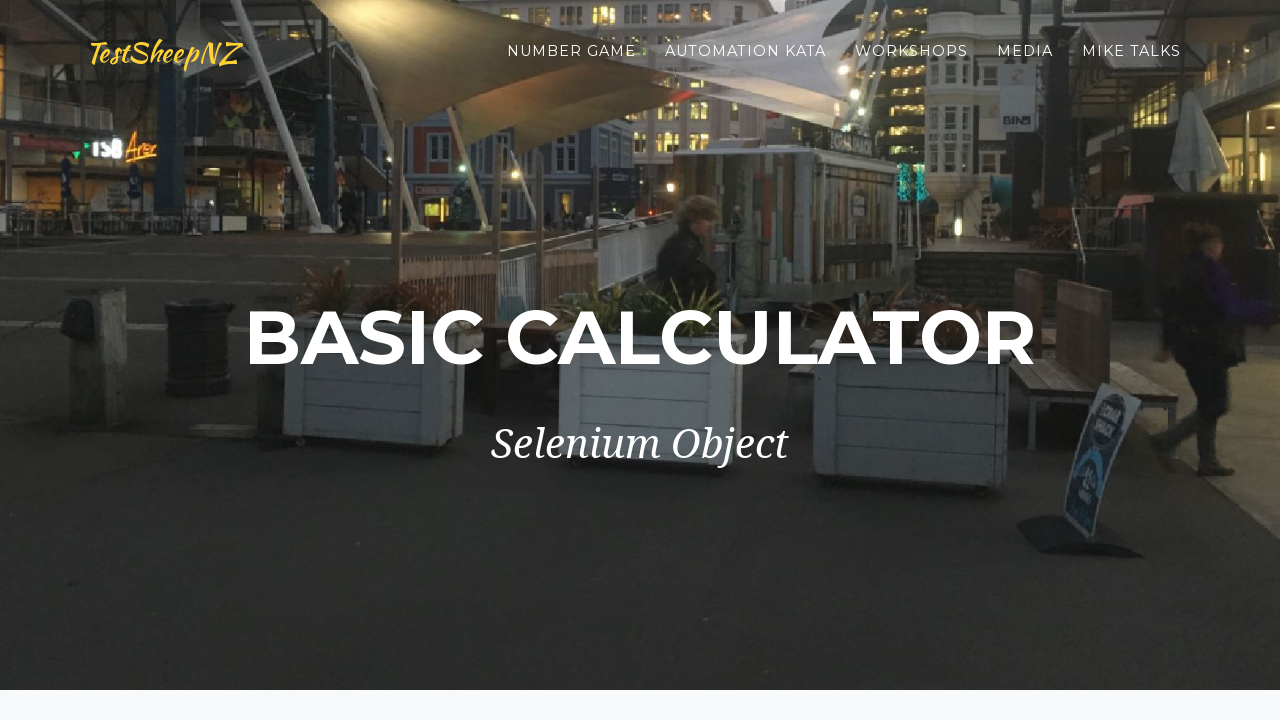

Filled first number field with '2' on input[name='number1']
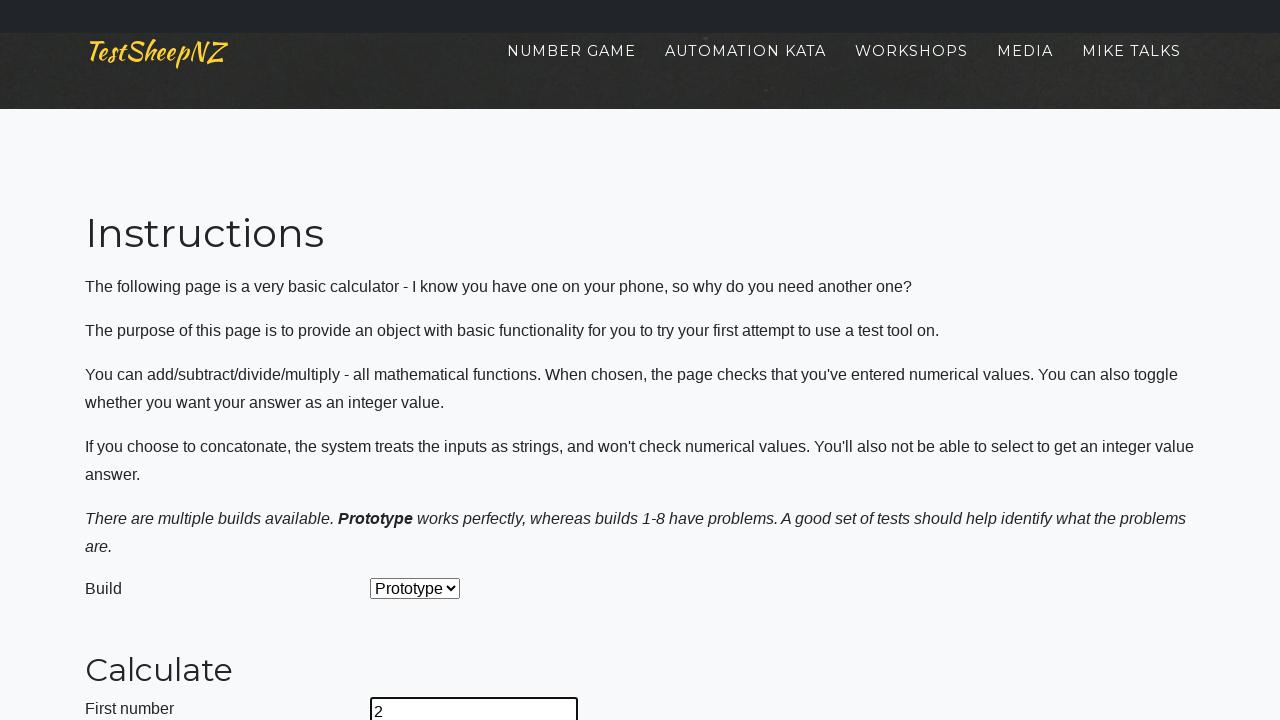

Filled second number field with '1' on input[name='number2']
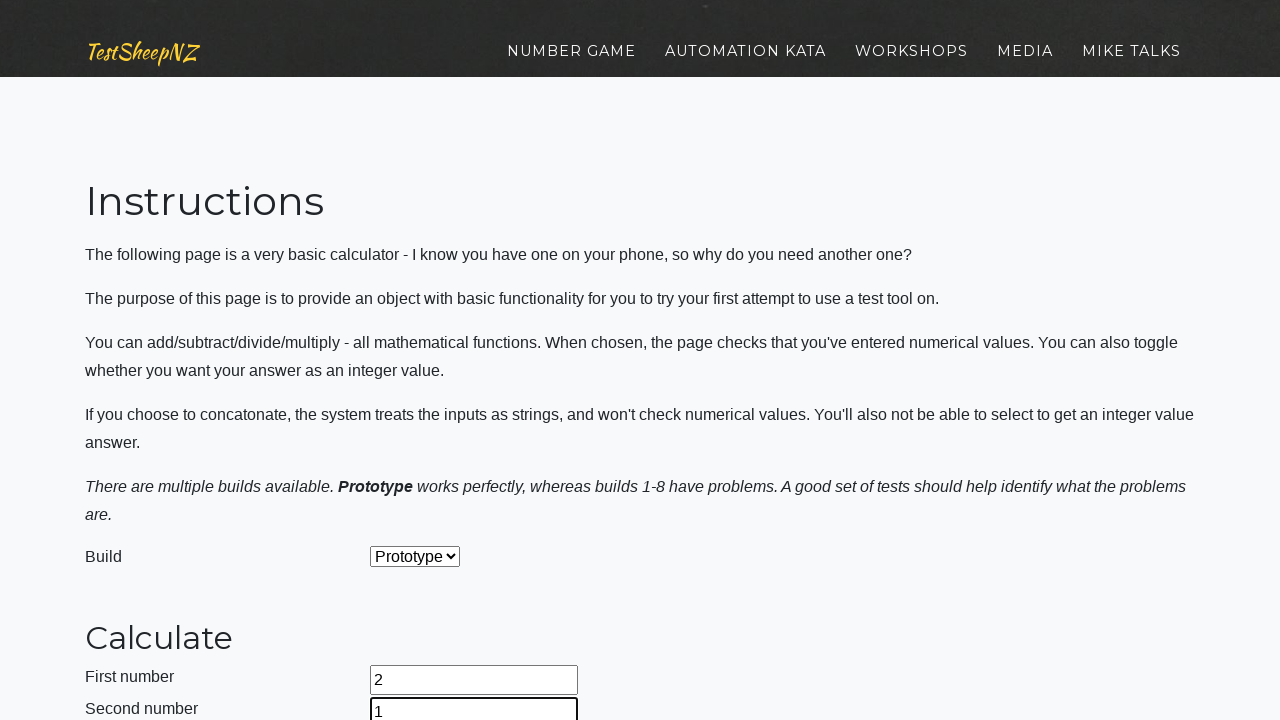

Selected multiplication operation from dropdown (index 2) on #selectOperationDropdown
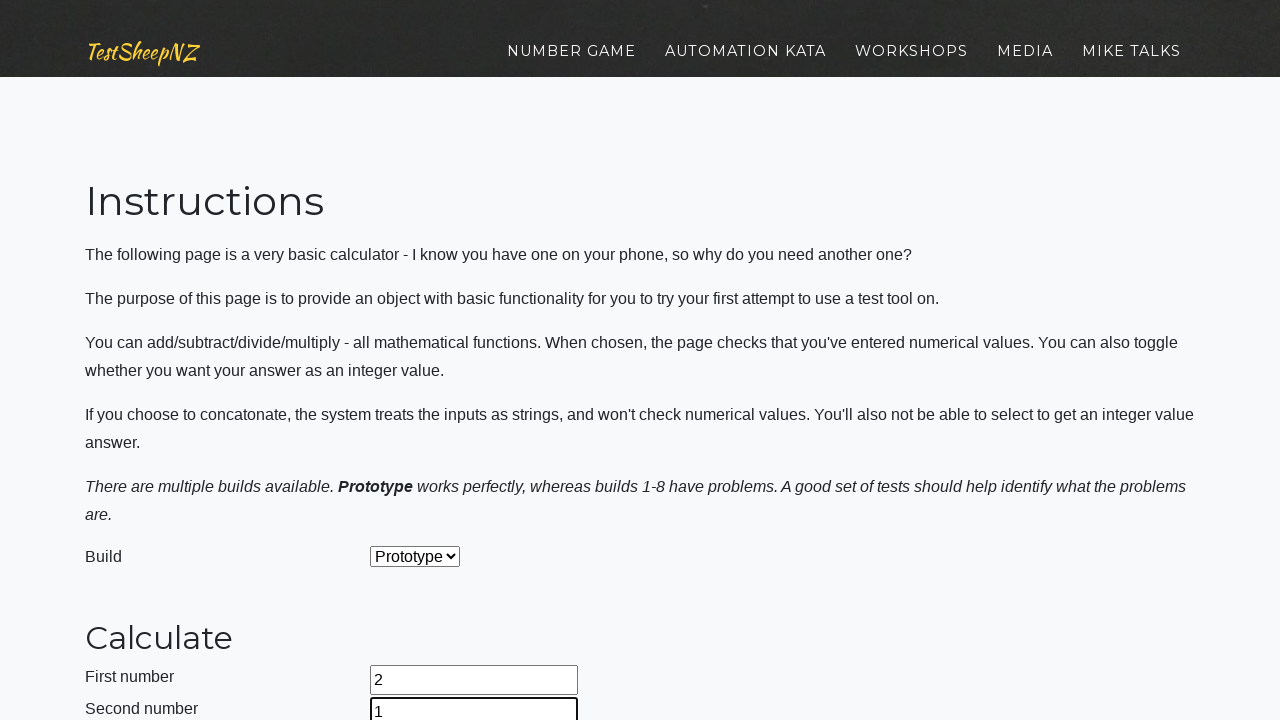

Clicked calculate button at (422, 361) on #calculateButton
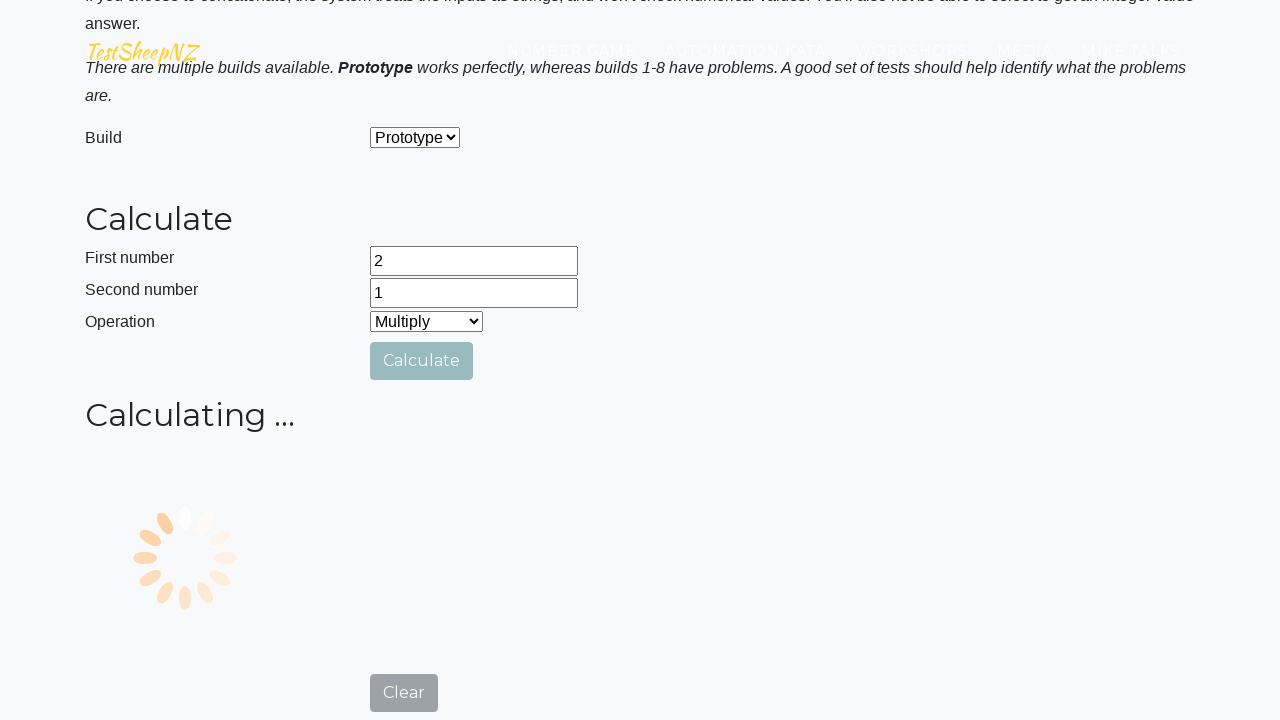

Waited 1000ms for result to be calculated
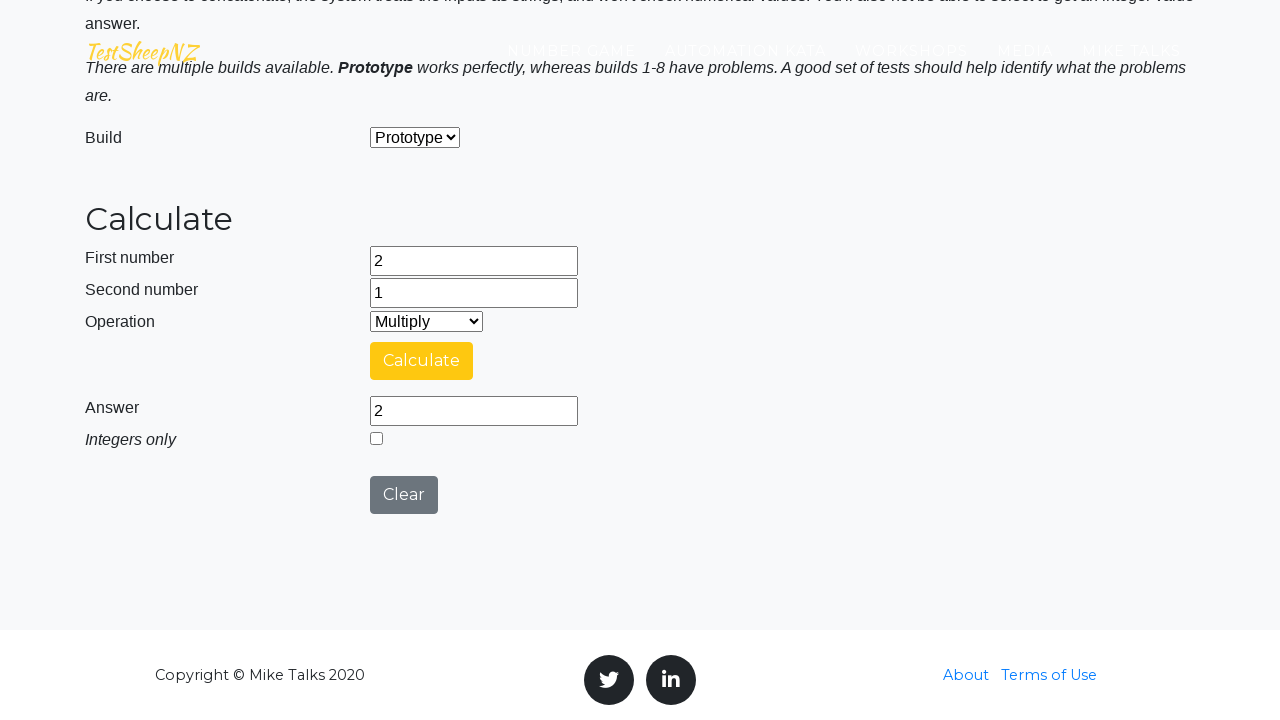

Retrieved result value: 2
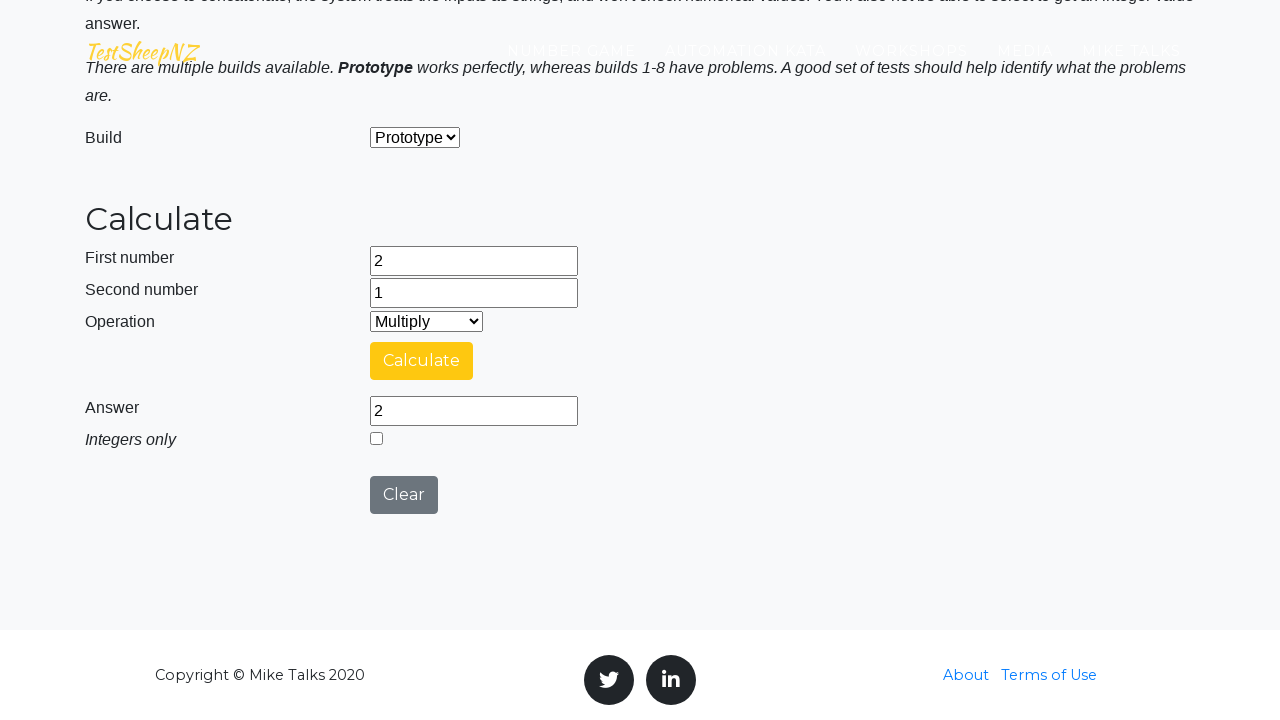

Verified multiplication result equals '2'
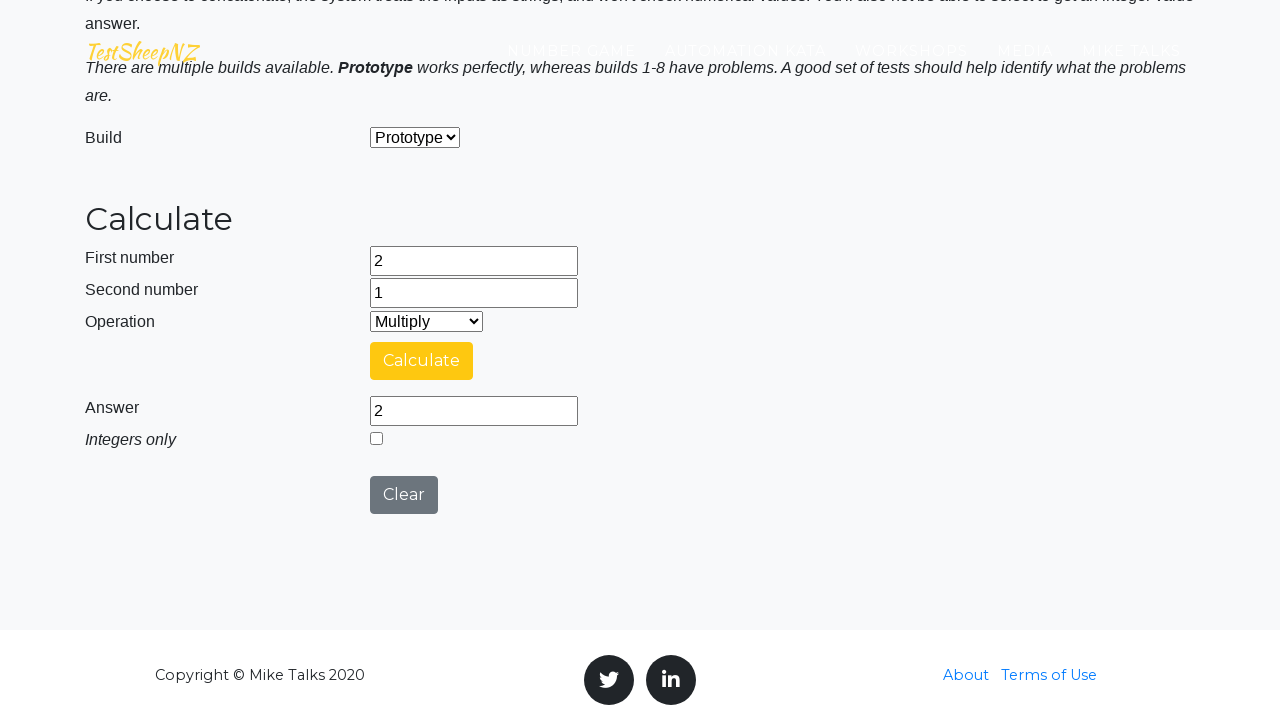

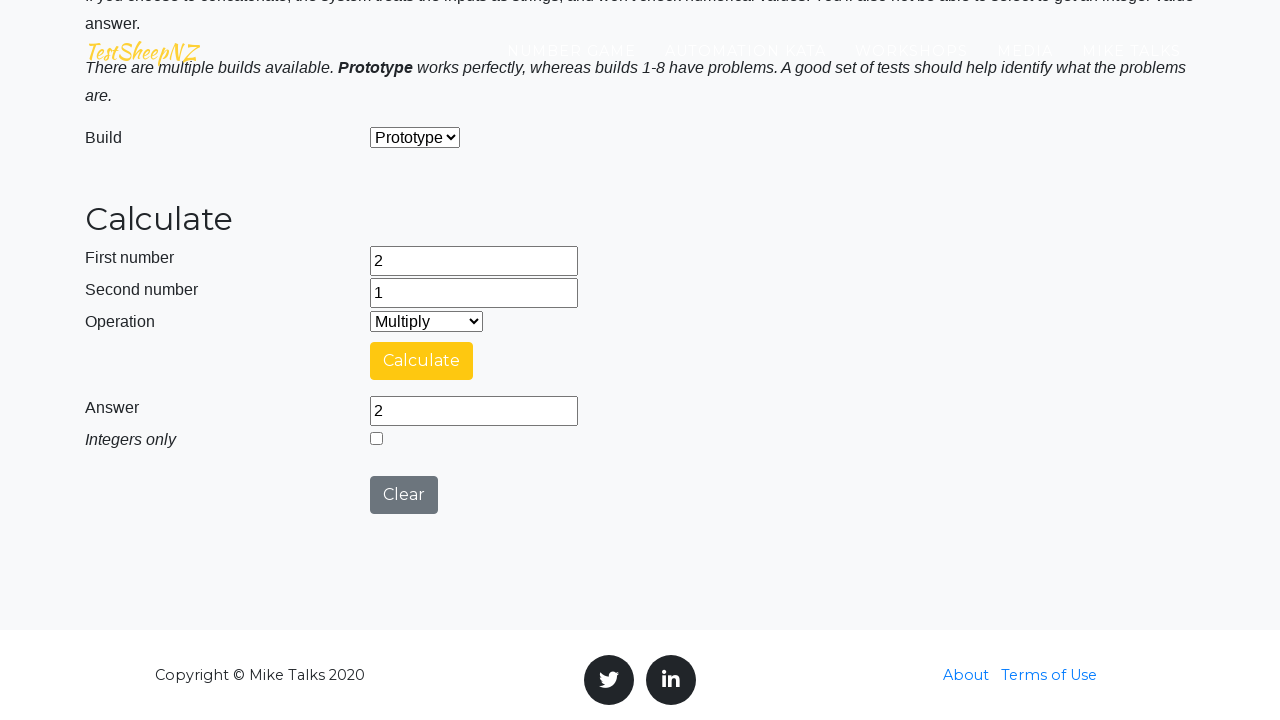